Tests dynamic loading page where element is hidden initially, clicks Start button and waits for the finish text to become visible, then verifies the text content is "Hello World!"

Starting URL: http://the-internet.herokuapp.com/dynamic_loading/1

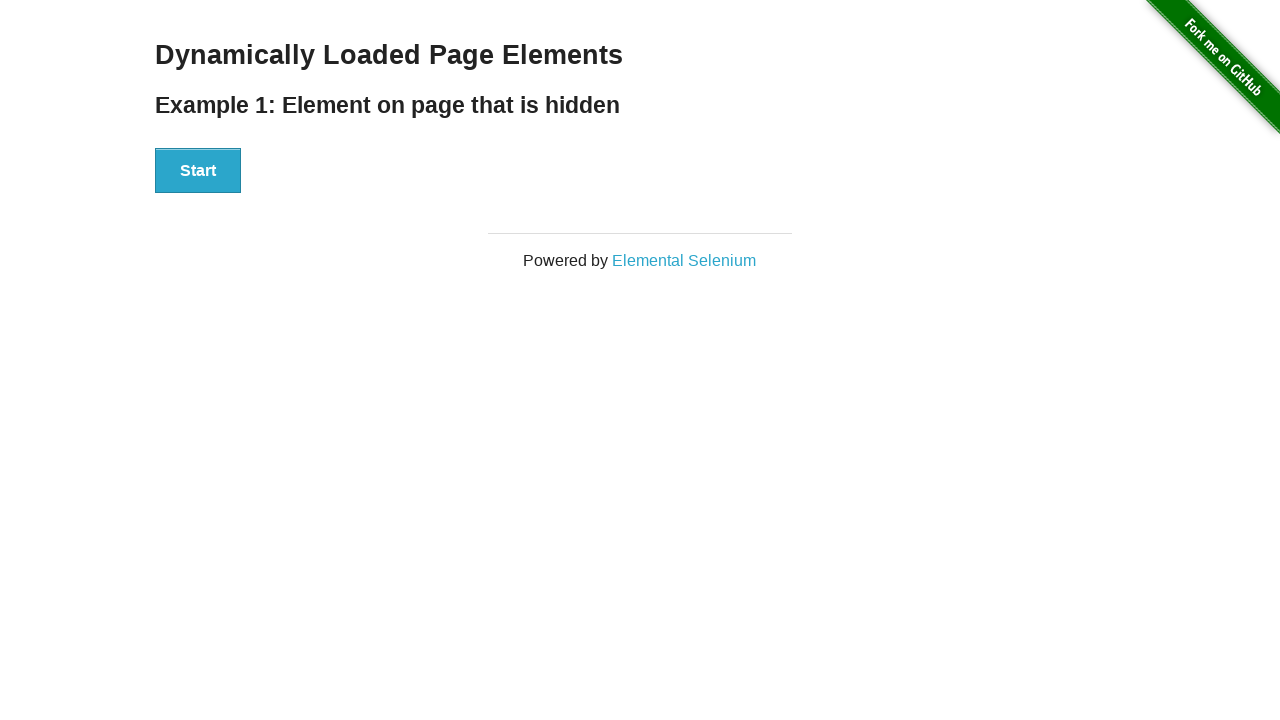

Clicked Start button to initiate dynamic loading at (198, 171) on #start button
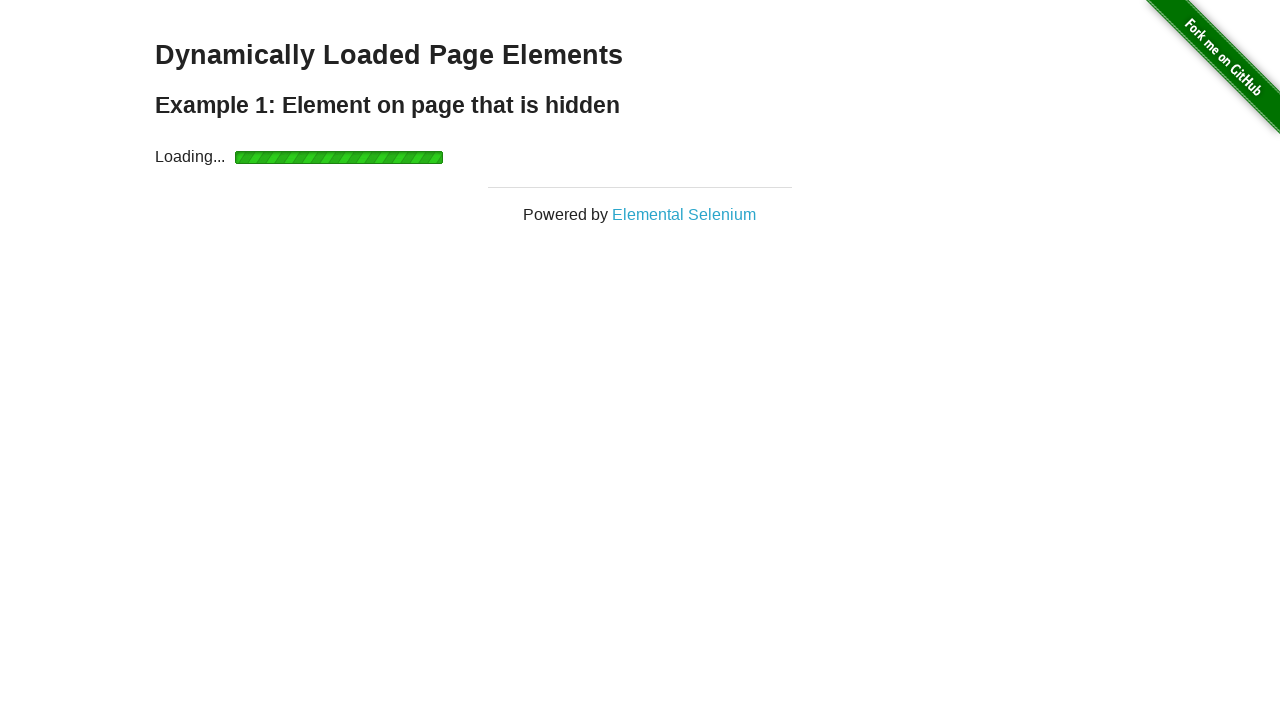

Finish element became visible after waiting
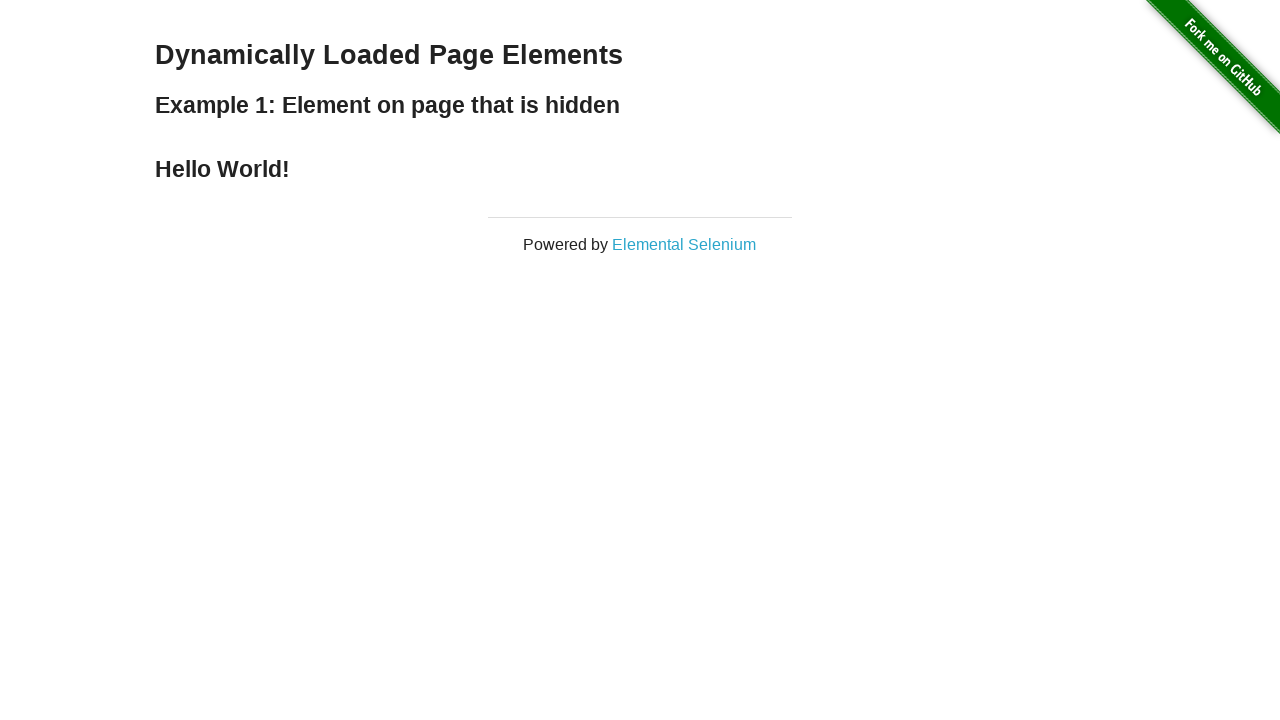

Verified finish element contains 'Hello World!' text
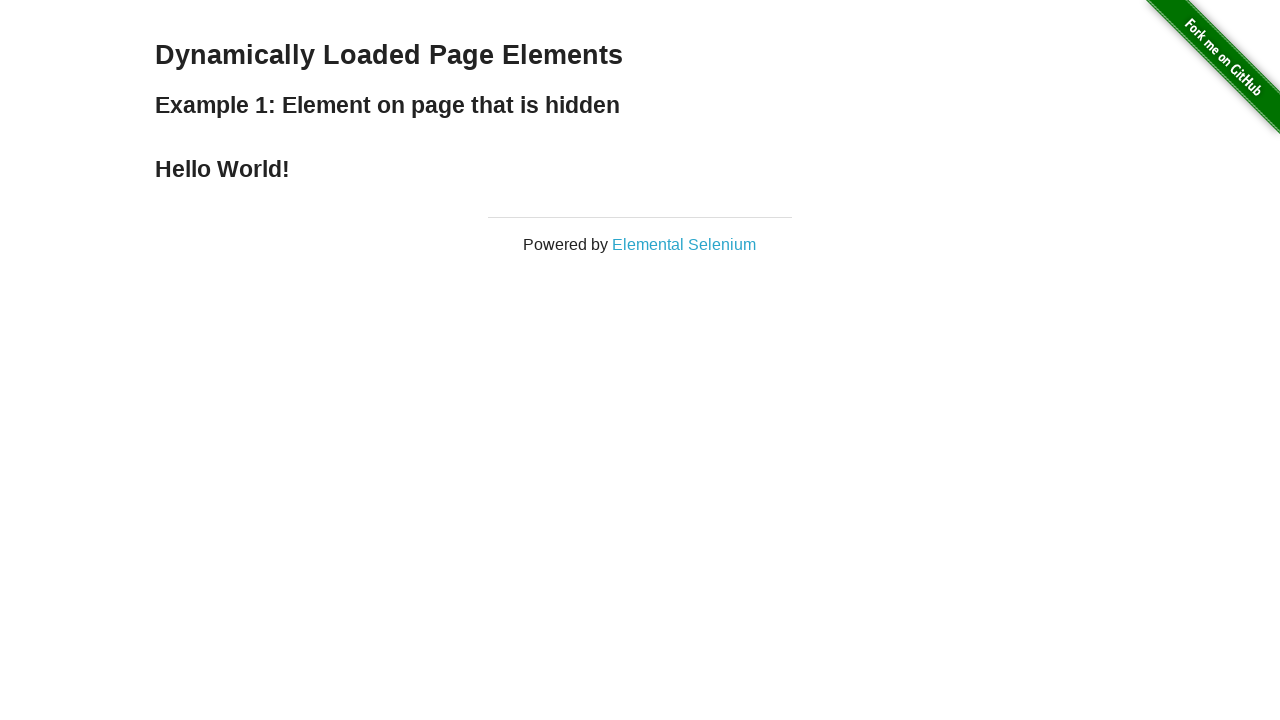

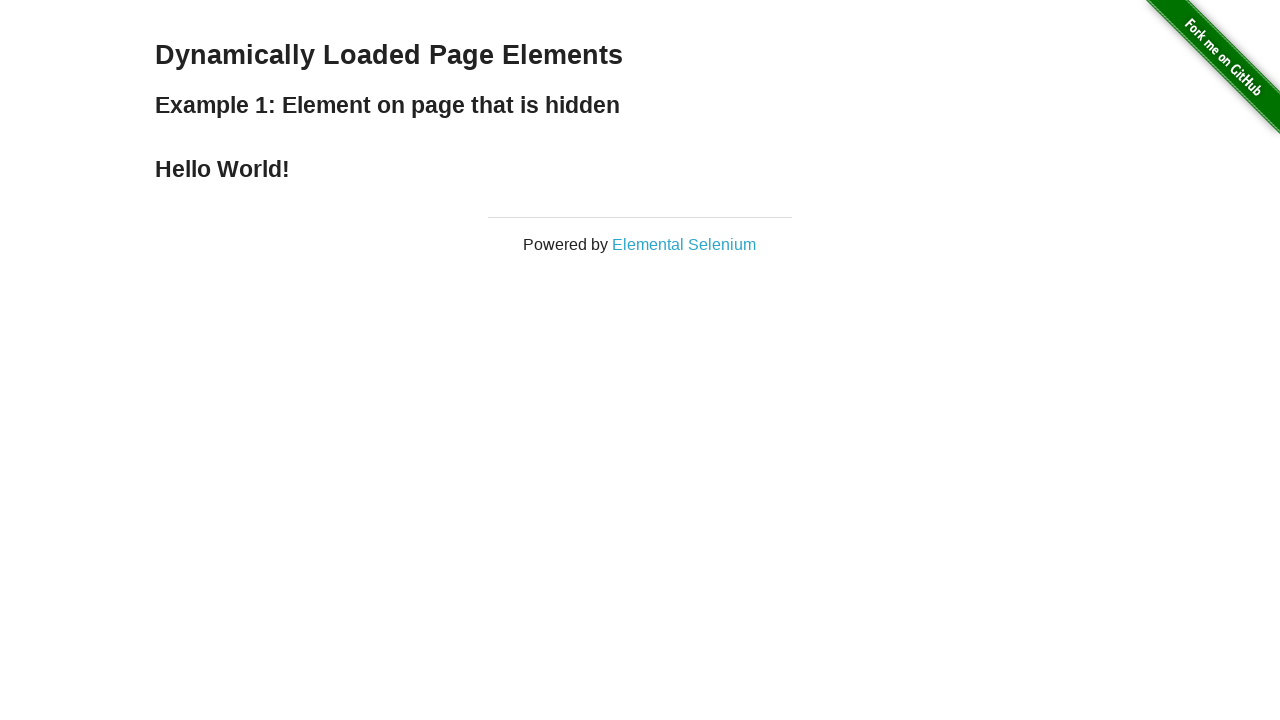